Tests unmarking todo items as complete by unchecking their checkboxes

Starting URL: https://demo.playwright.dev/todomvc

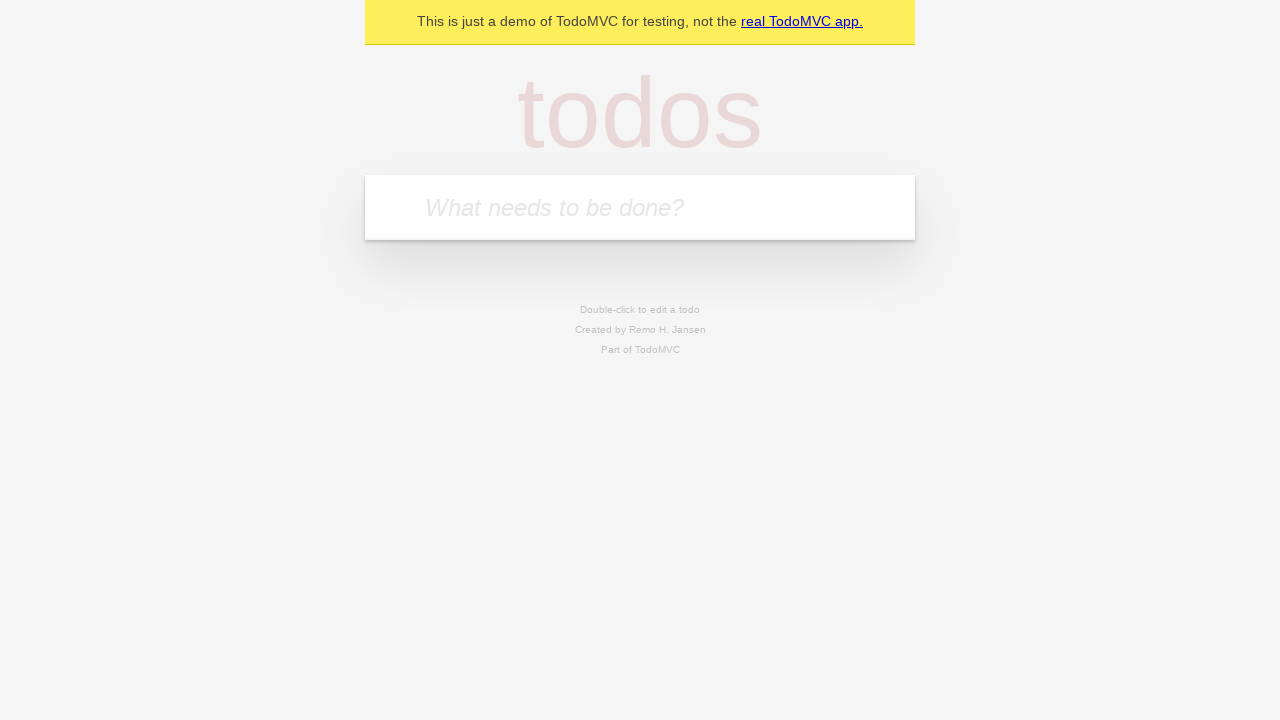

Filled todo input with 'buy some cheese' on internal:attr=[placeholder="What needs to be done?"i]
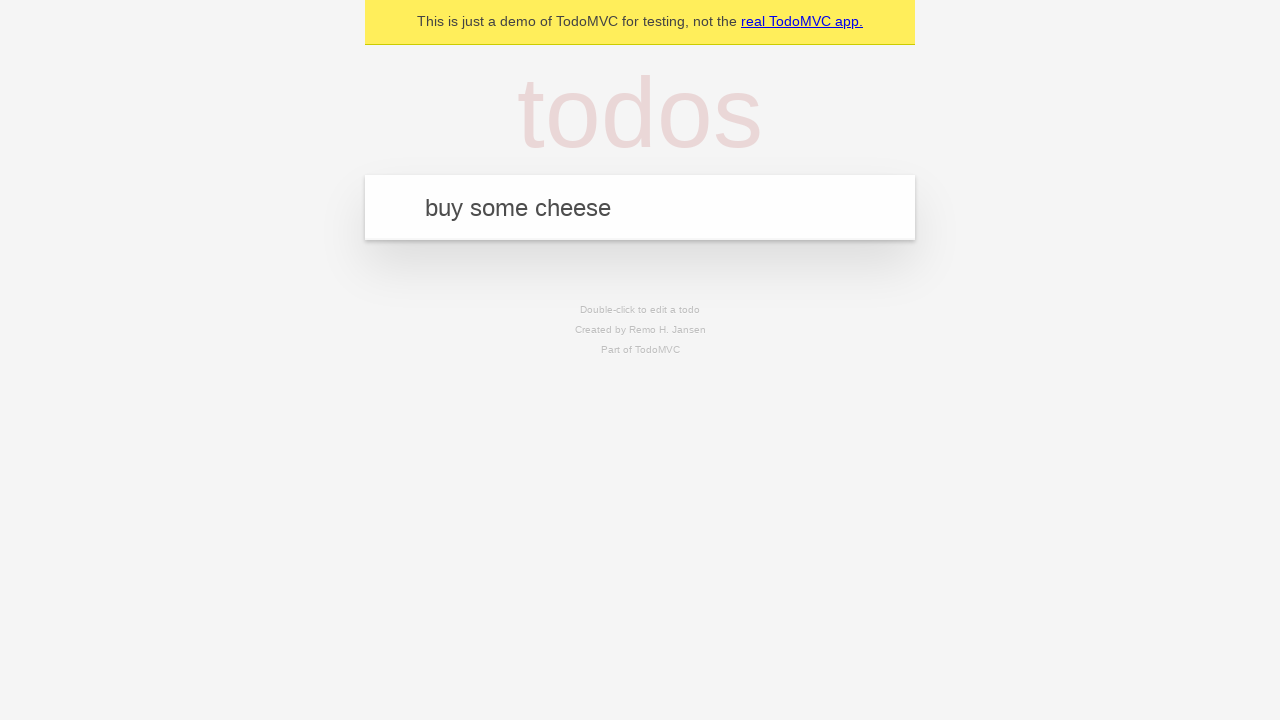

Pressed Enter to create first todo item on internal:attr=[placeholder="What needs to be done?"i]
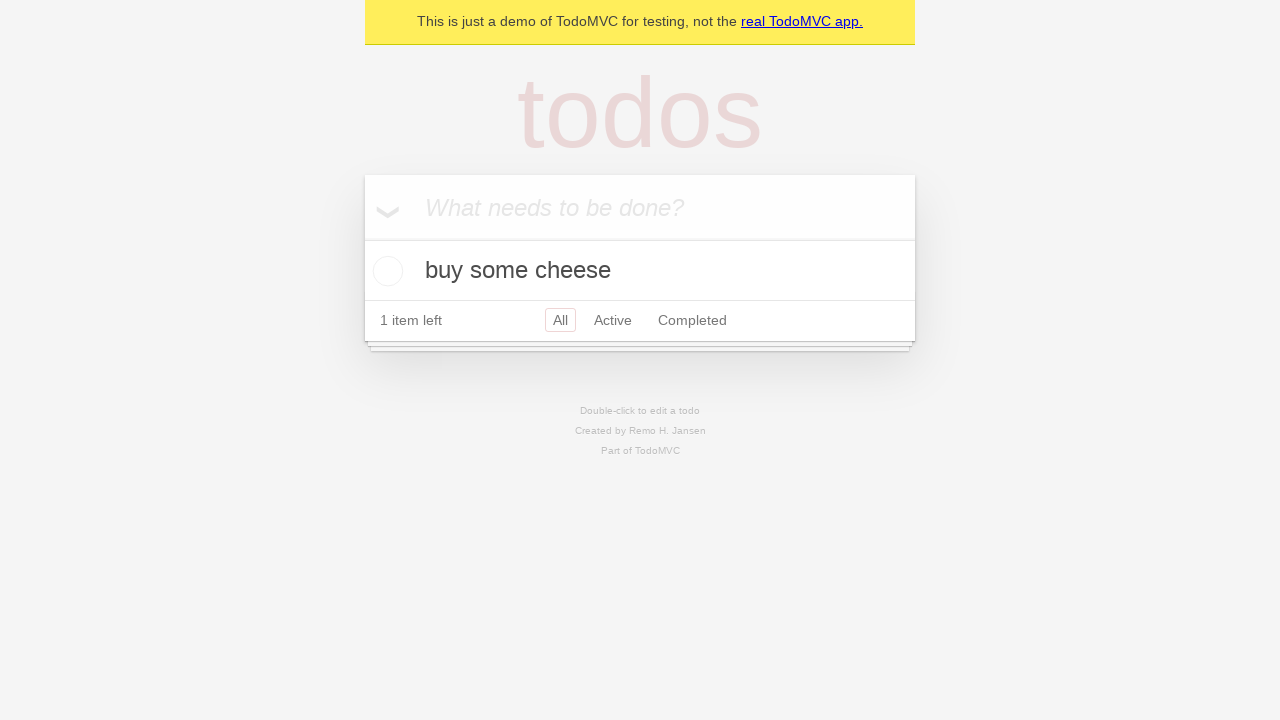

Filled todo input with 'feed the cat' on internal:attr=[placeholder="What needs to be done?"i]
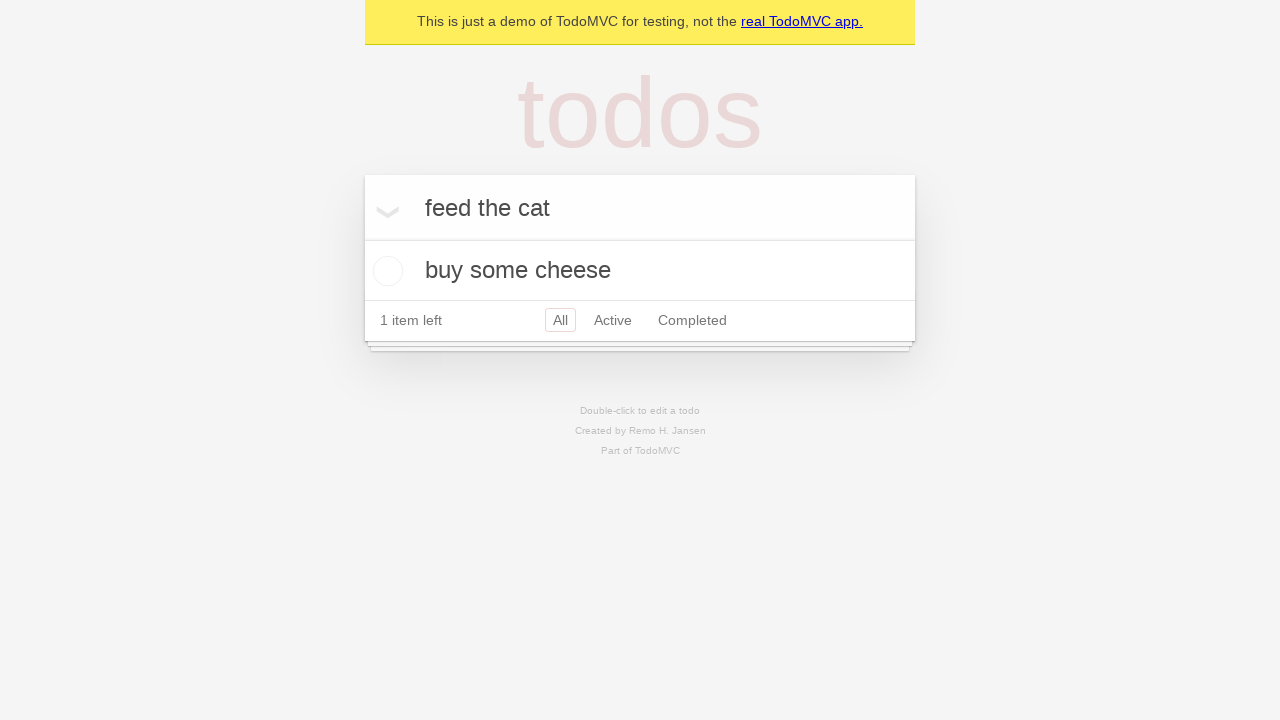

Pressed Enter to create second todo item on internal:attr=[placeholder="What needs to be done?"i]
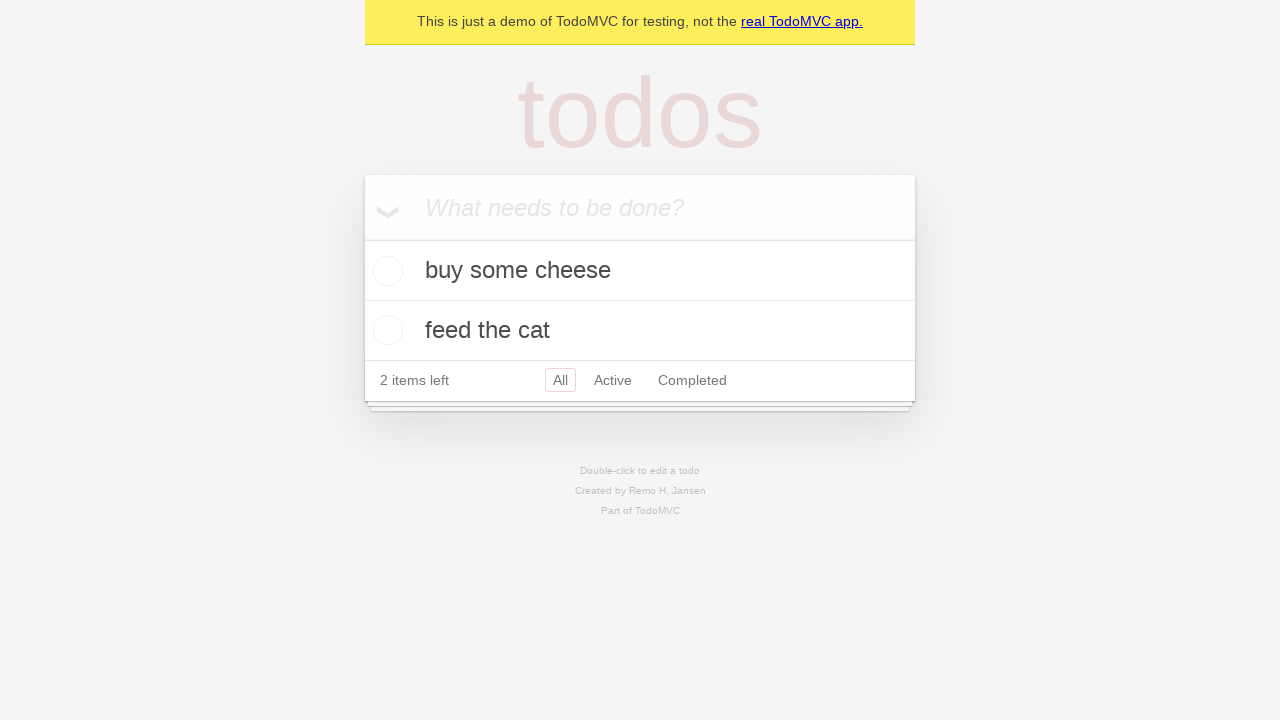

Checked the first todo item to mark it as complete at (385, 271) on internal:testid=[data-testid="todo-item"s] >> nth=0 >> internal:role=checkbox
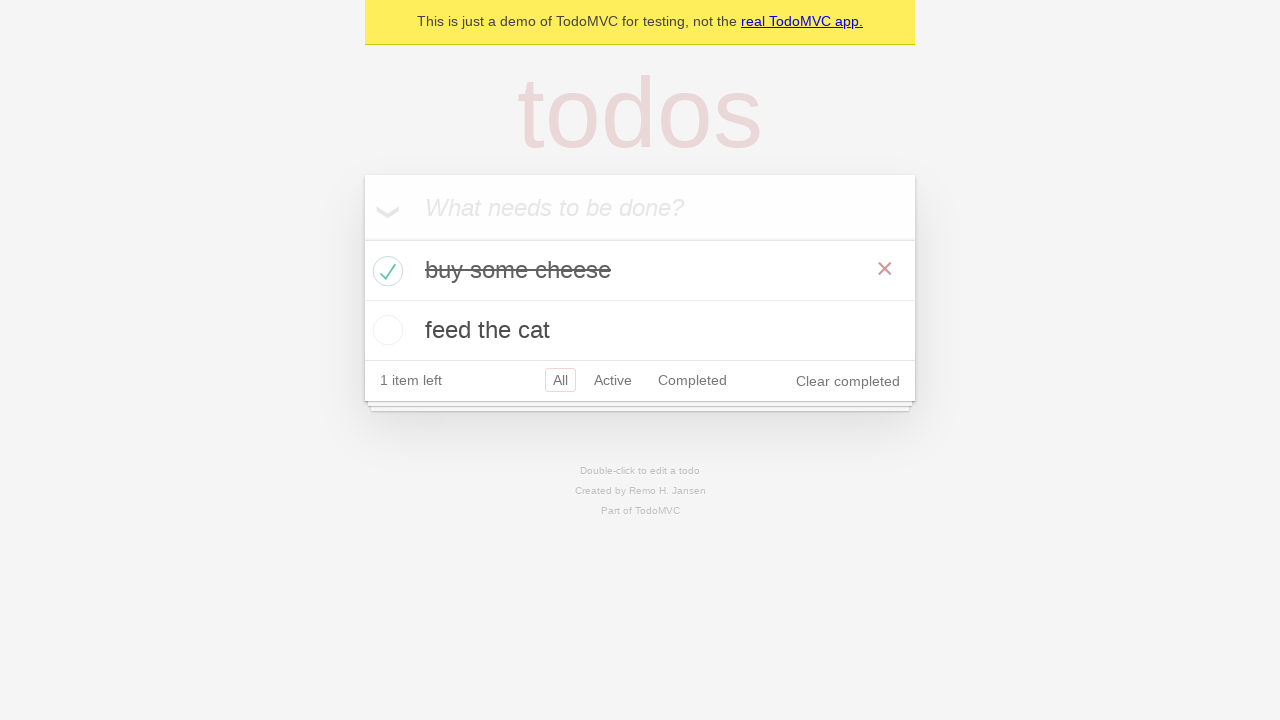

Unchecked the first todo item to mark it as incomplete at (385, 271) on internal:testid=[data-testid="todo-item"s] >> nth=0 >> internal:role=checkbox
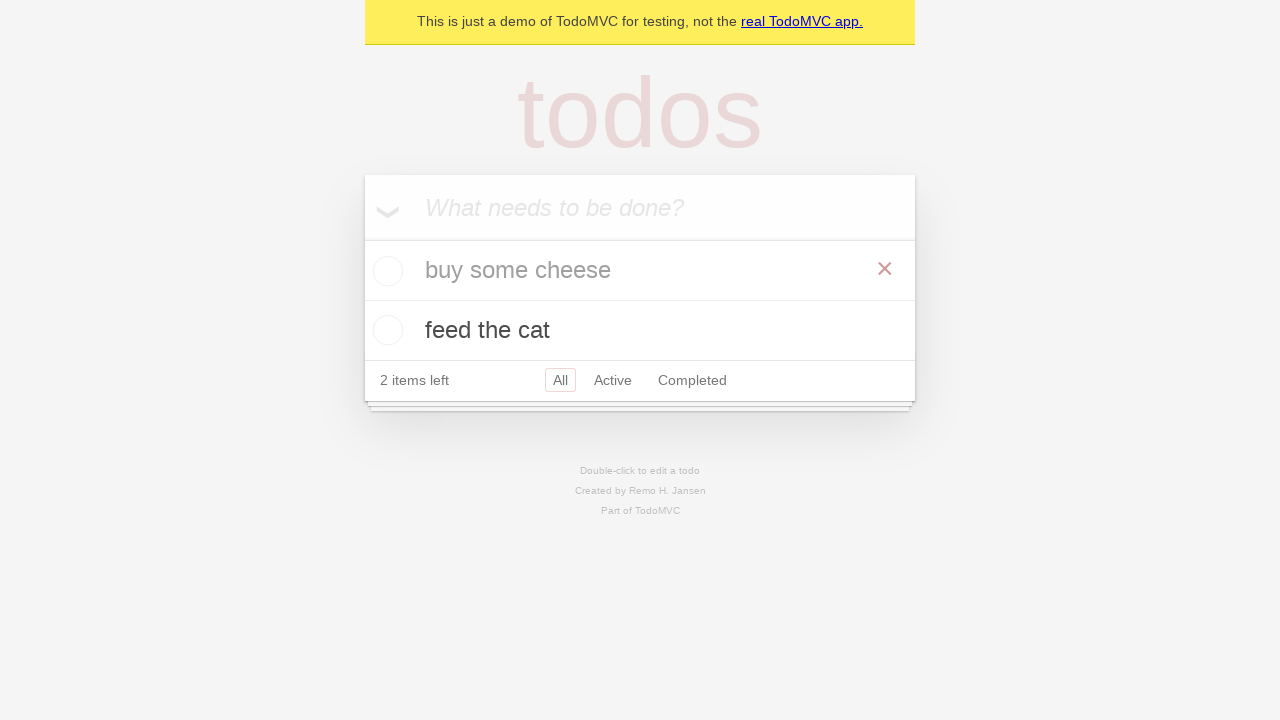

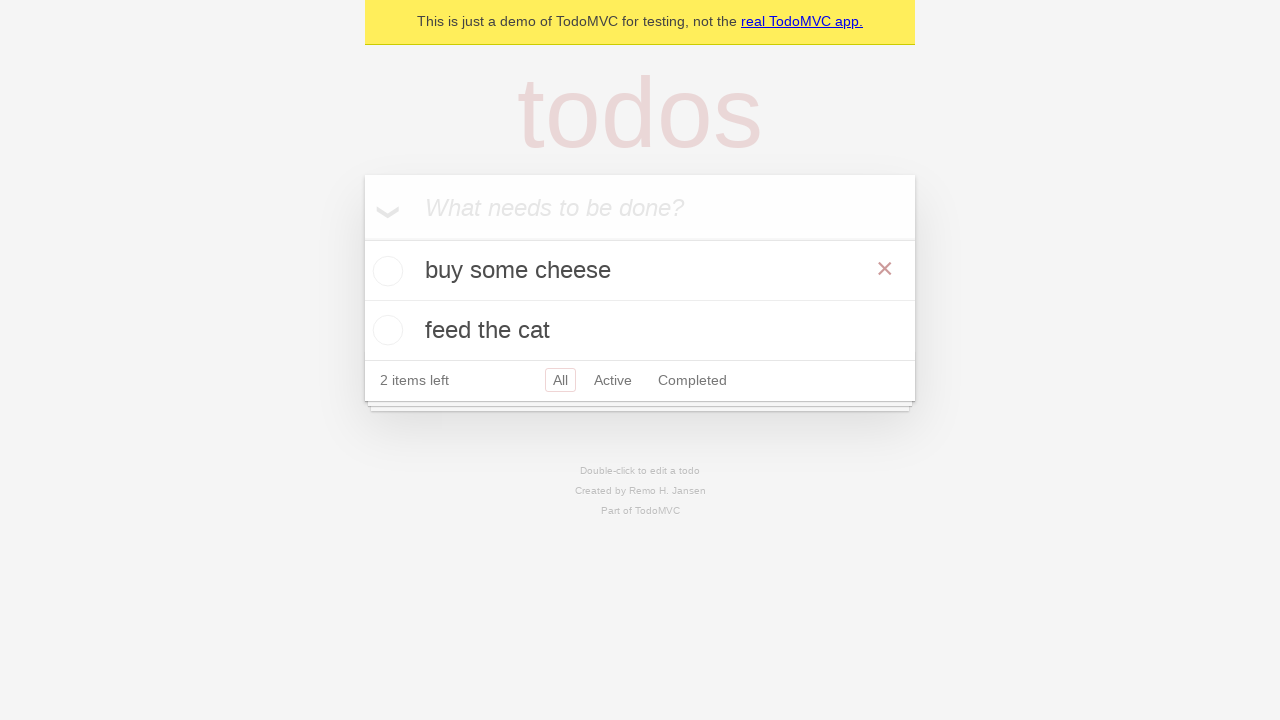